Tests web table sorting functionality by clicking on a column header and verifying that the table data in the first column can be sorted.

Starting URL: https://rahulshettyacademy.com/seleniumPractise/#/offers

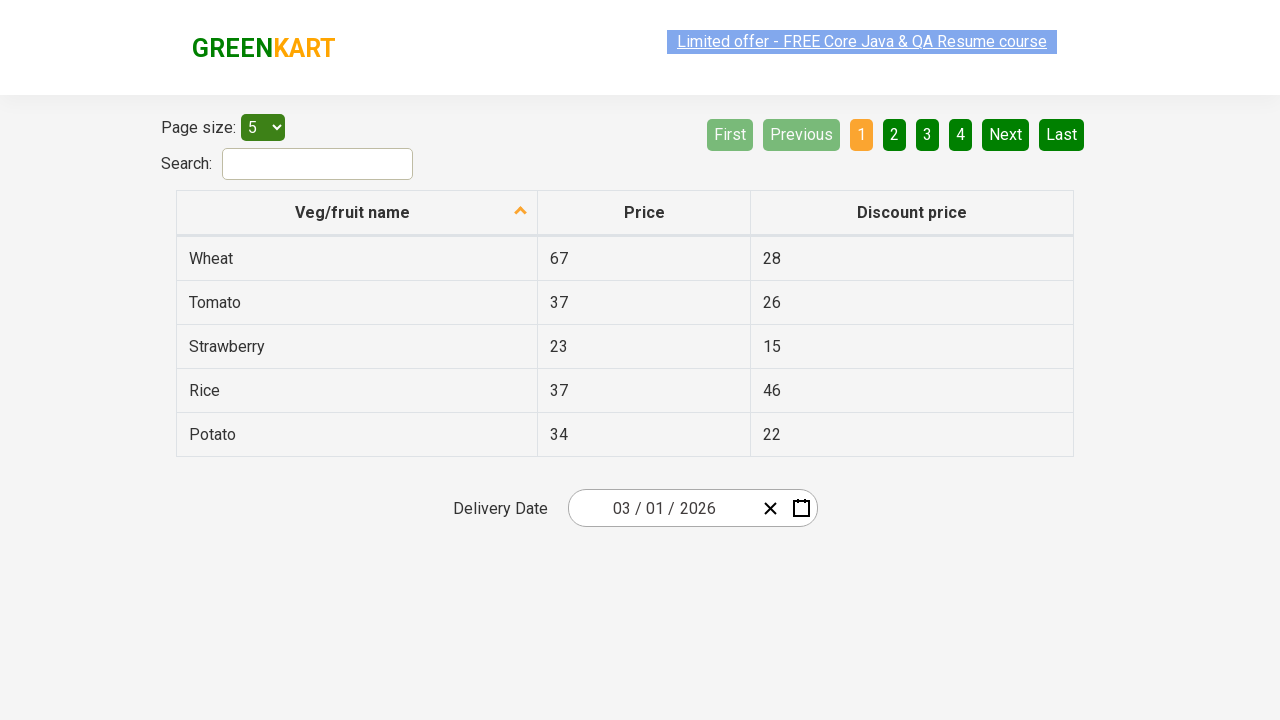

Waited for table to load - first column cells are visible
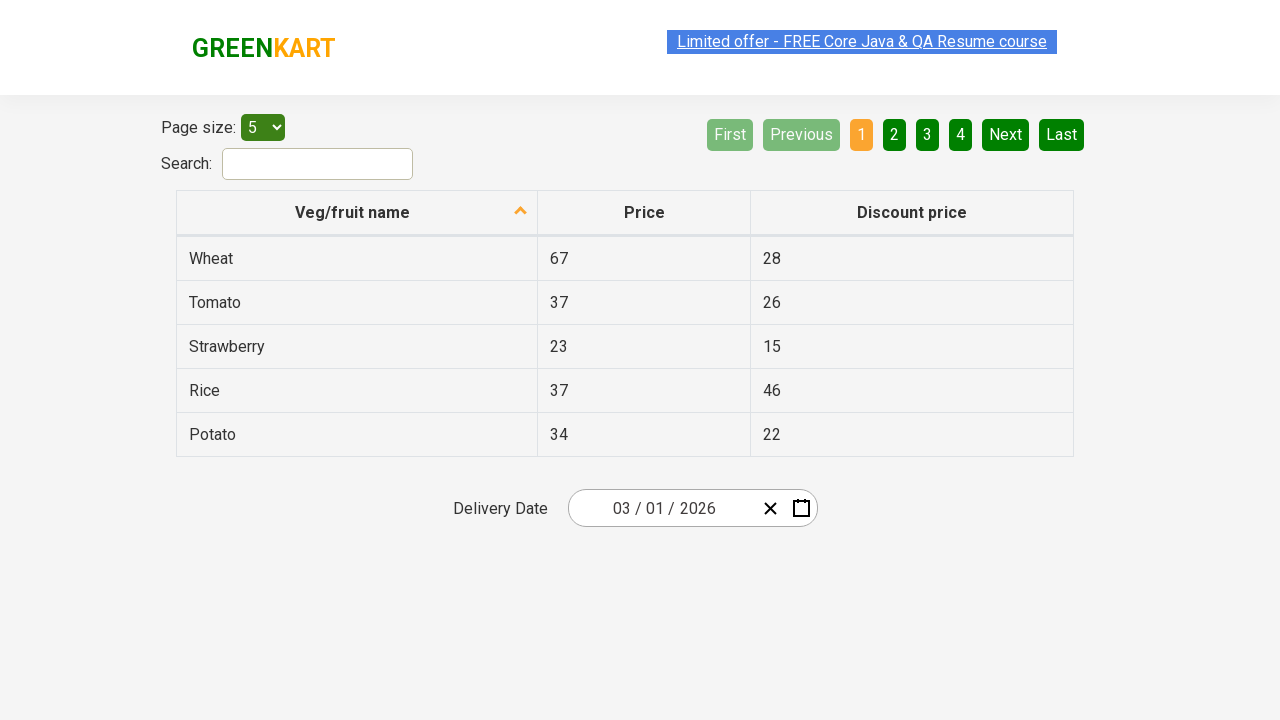

Retrieved initial table order from first column: ['Wheat', 'Tomato', 'Strawberry', 'Rice', 'Potato']
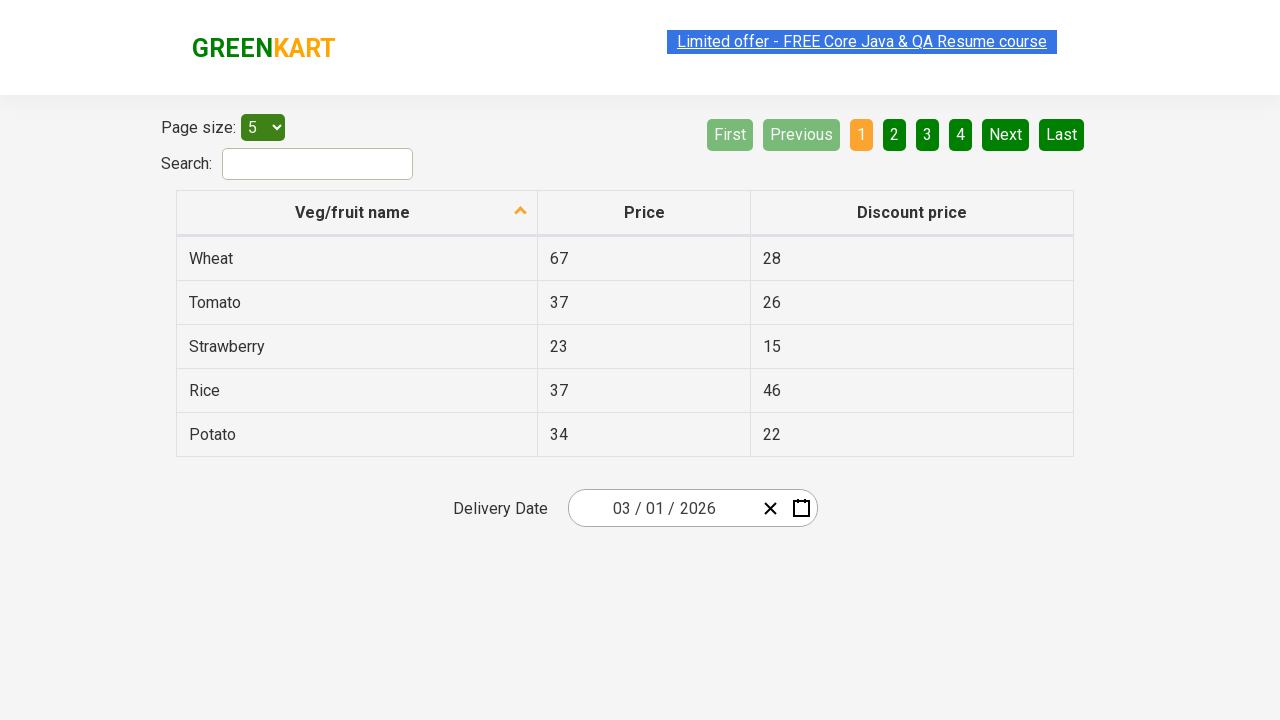

Clicked on first column header to trigger sorting at (357, 213) on xpath=//thead/tr/th[1]
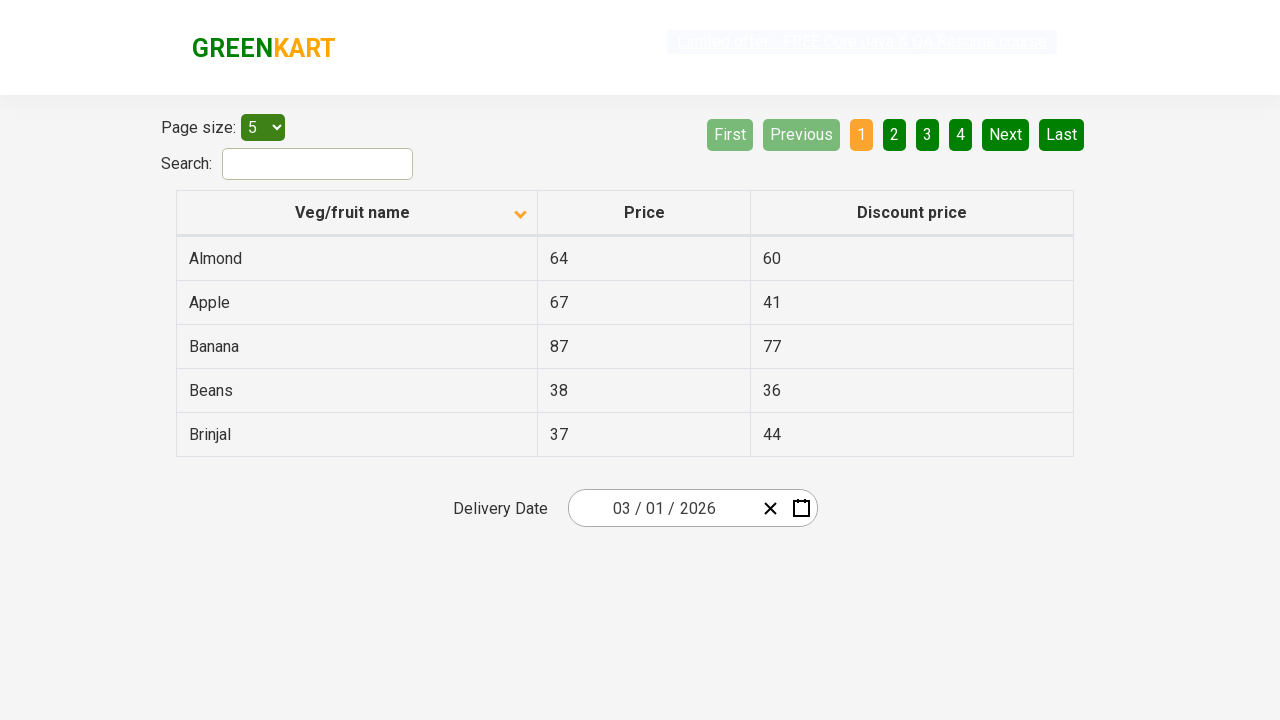

Waited 2 seconds for sorting operation to complete
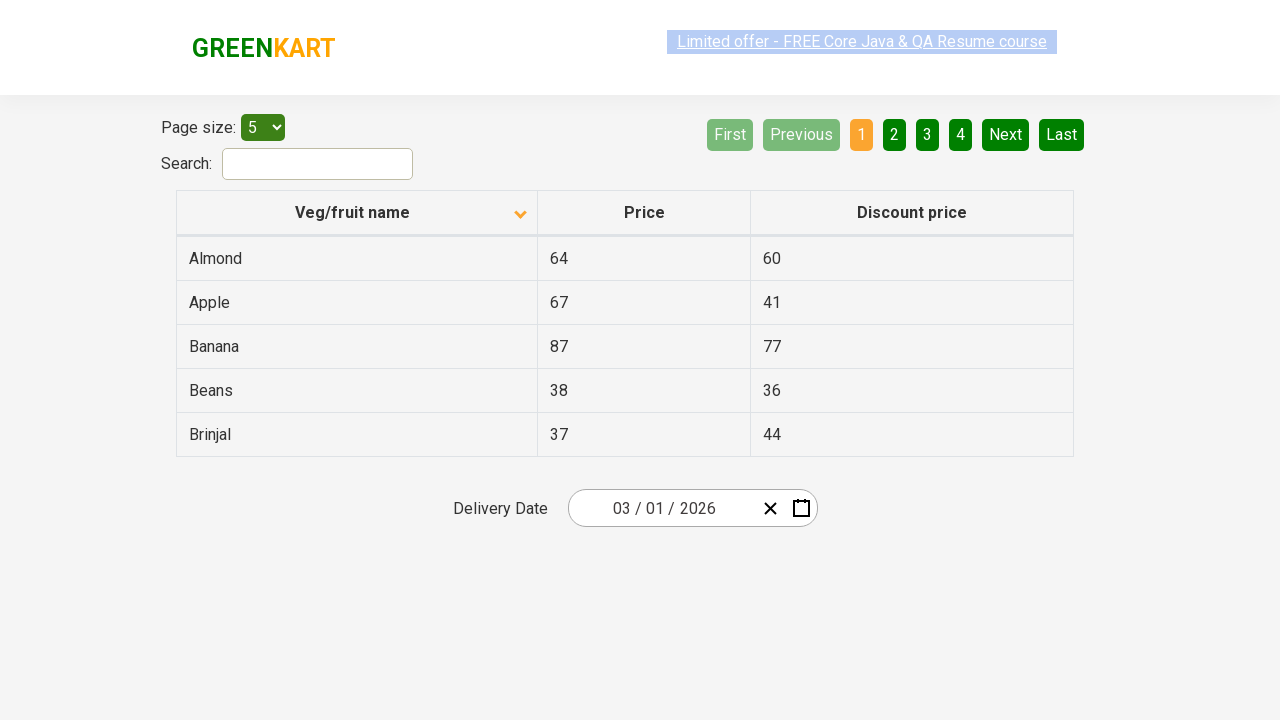

Retrieved sorted table order from first column: ['Almond', 'Apple', 'Banana', 'Beans', 'Brinjal']
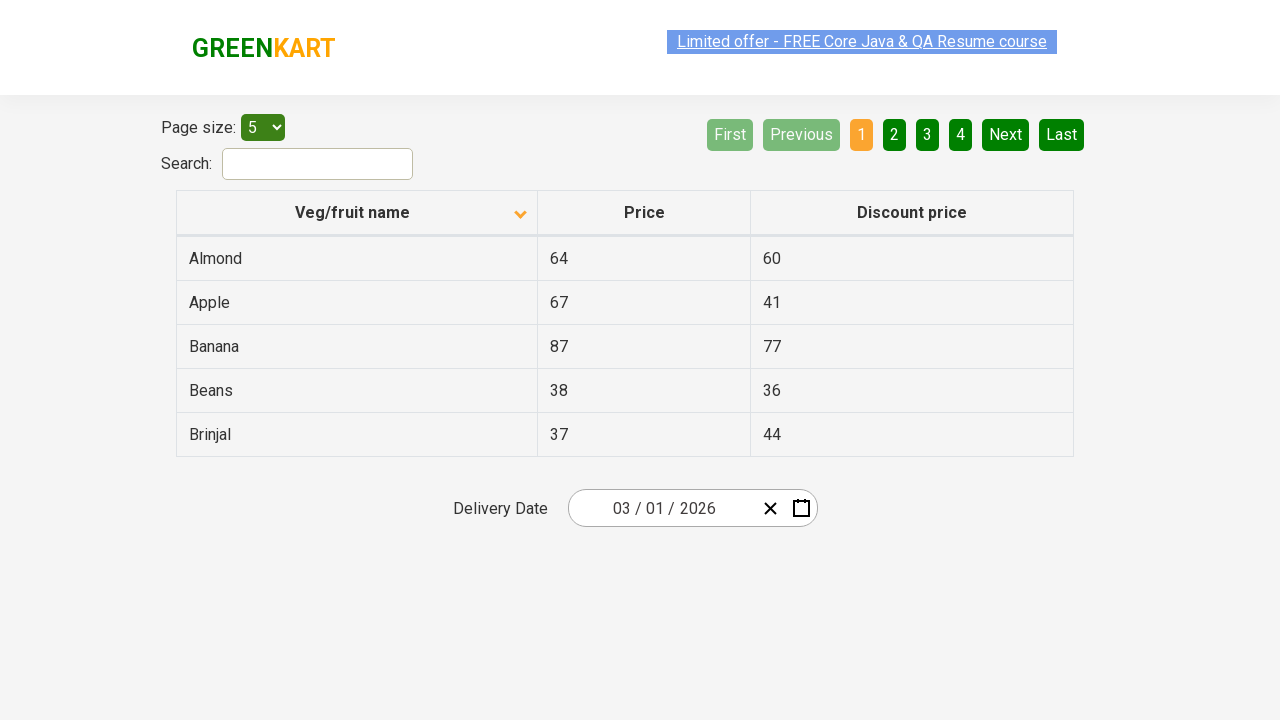

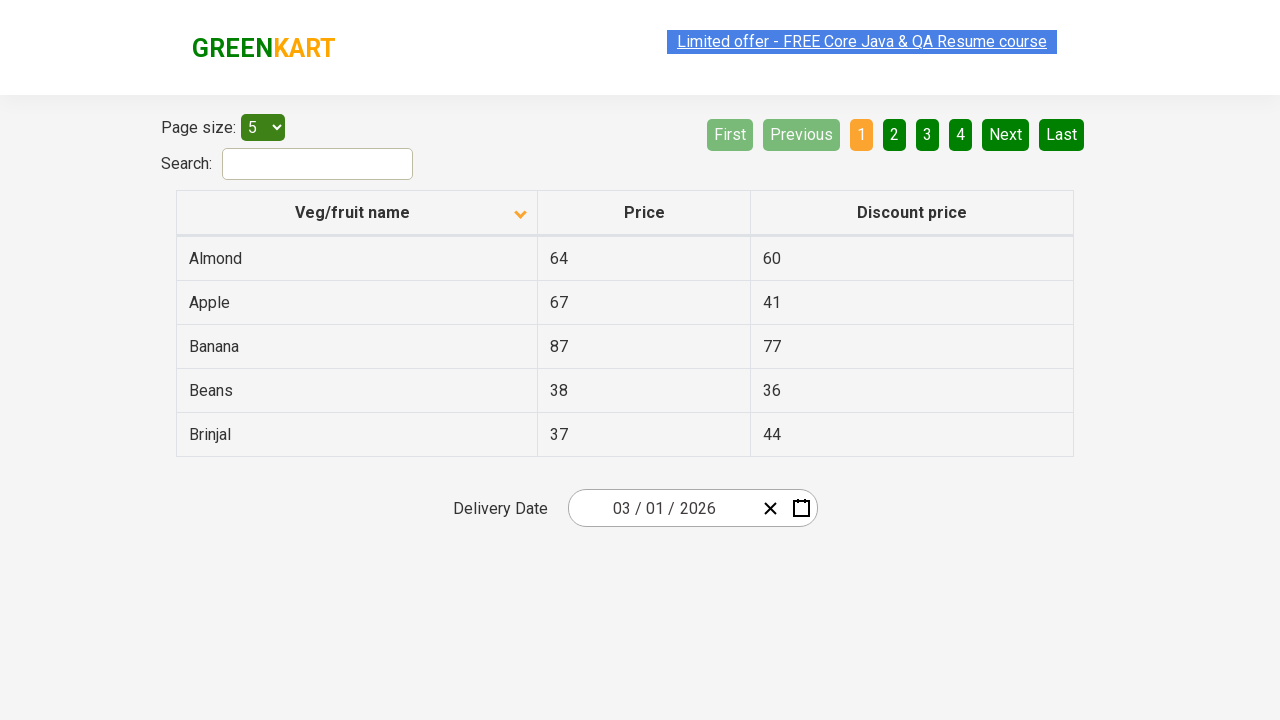